Tests element synchronization by clicking a button that dynamically adds an element, then clicking the newly added element

Starting URL: http://watir.com/examples/wait.html

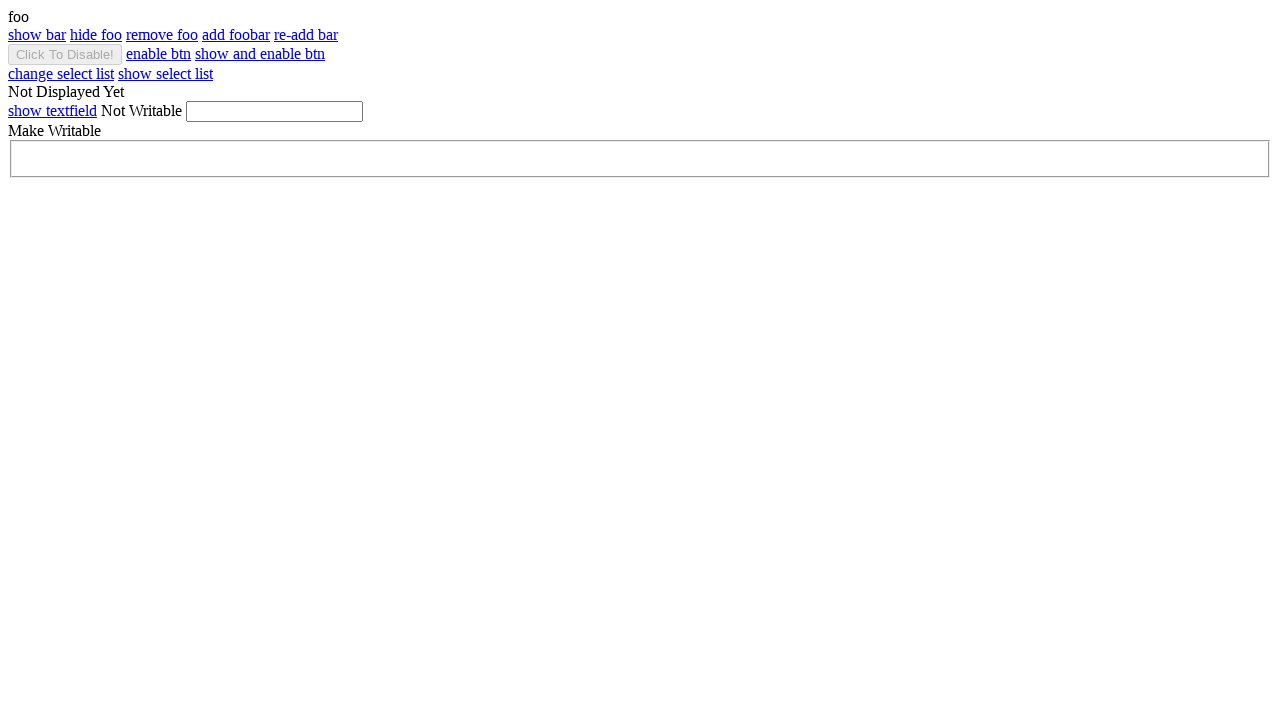

Navigated to wait.html test page
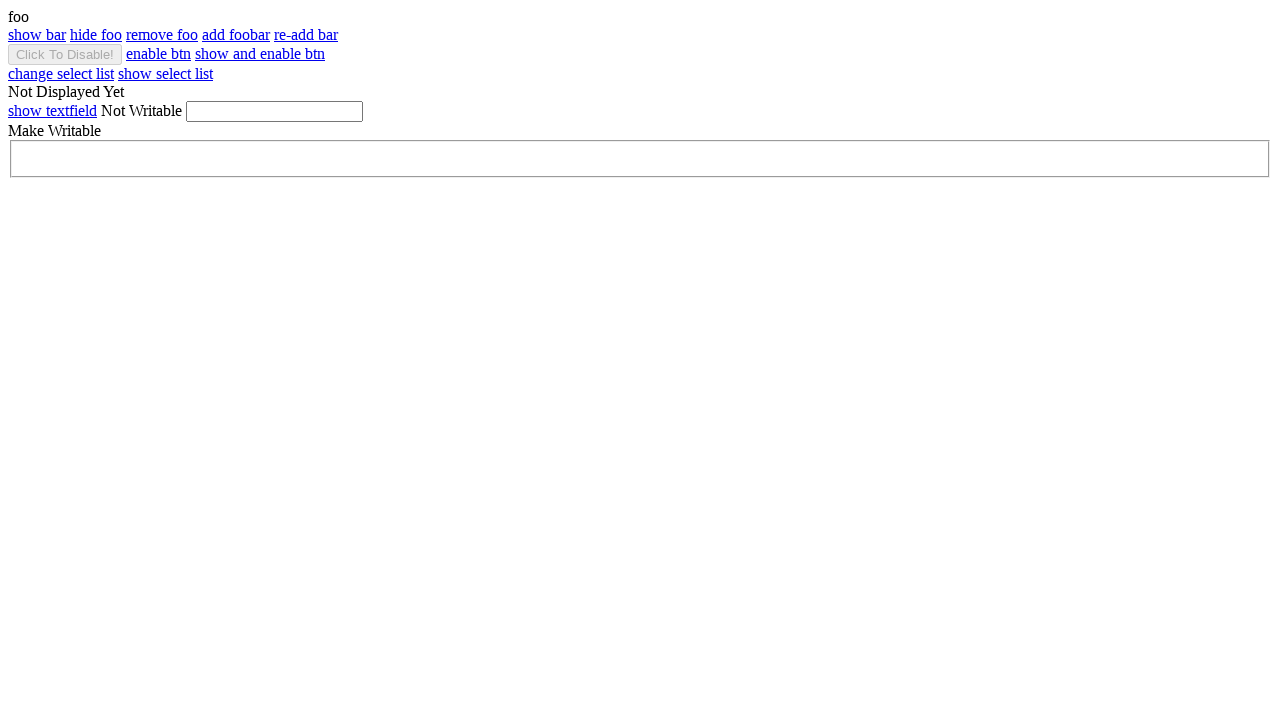

Clicked button to add dynamic element at (236, 34) on #add_foobar
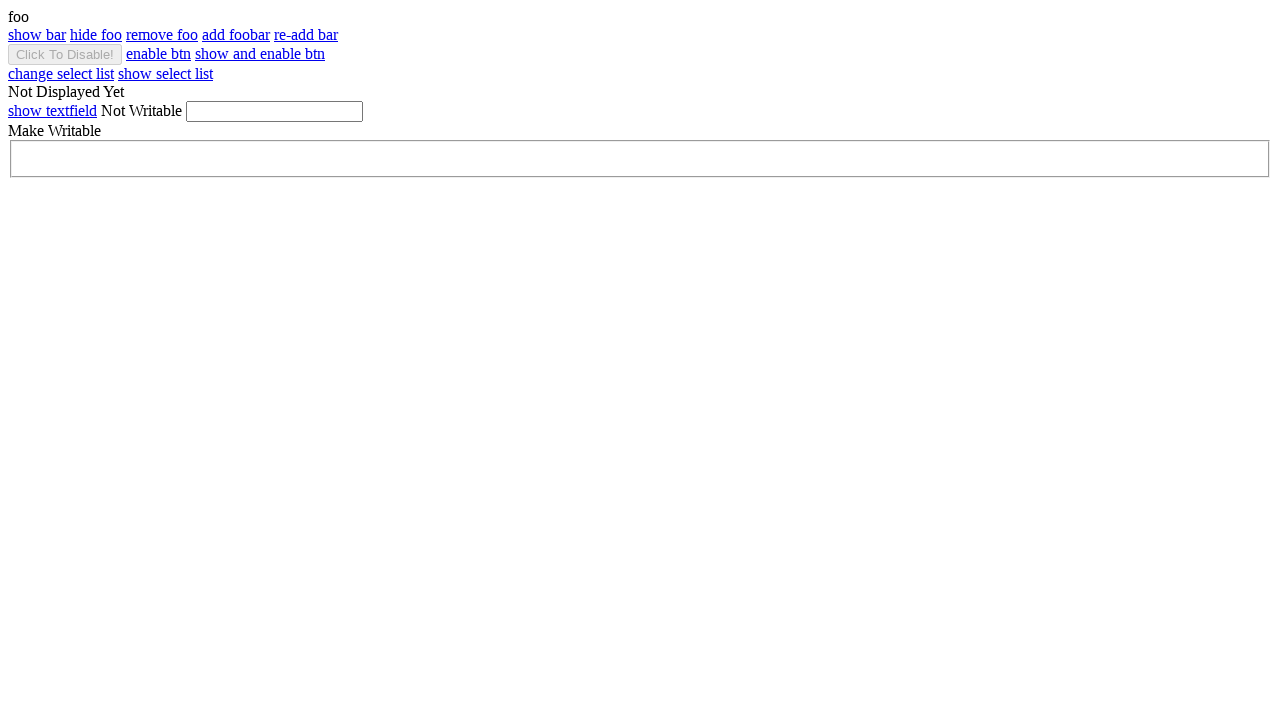

Waited for dynamically added element to become visible
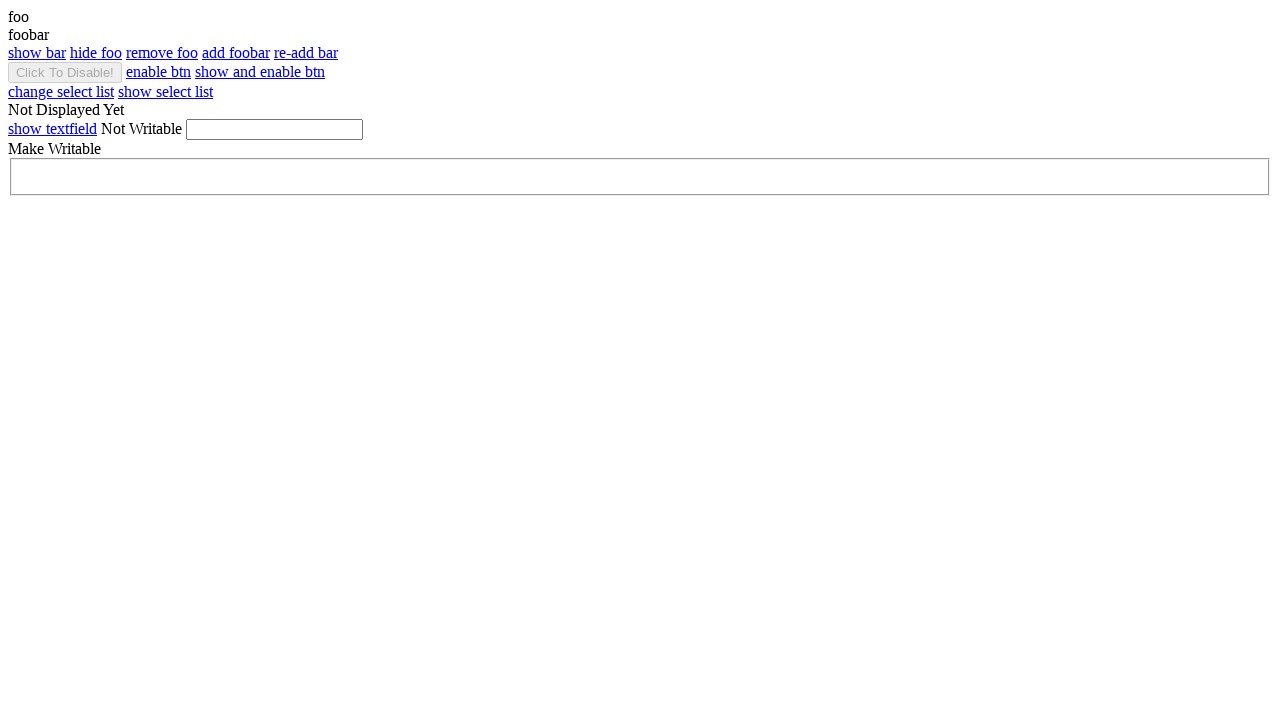

Clicked the dynamically added element at (640, 35) on #foobar
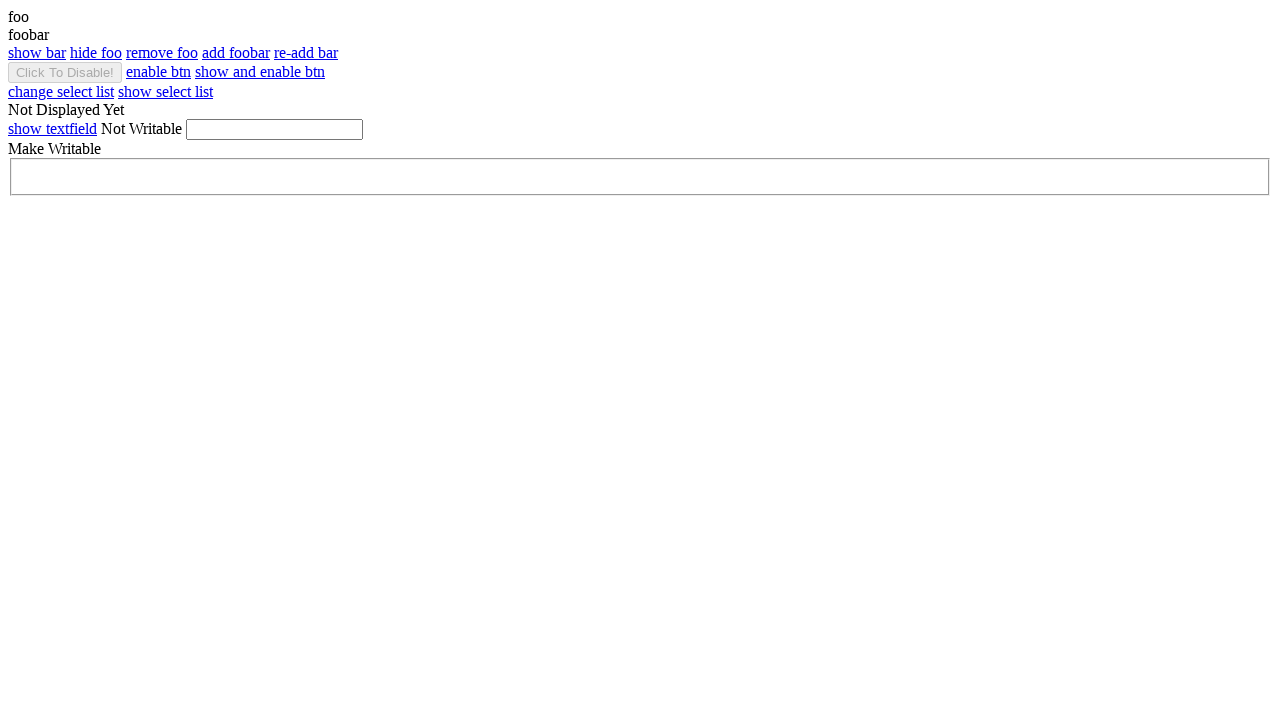

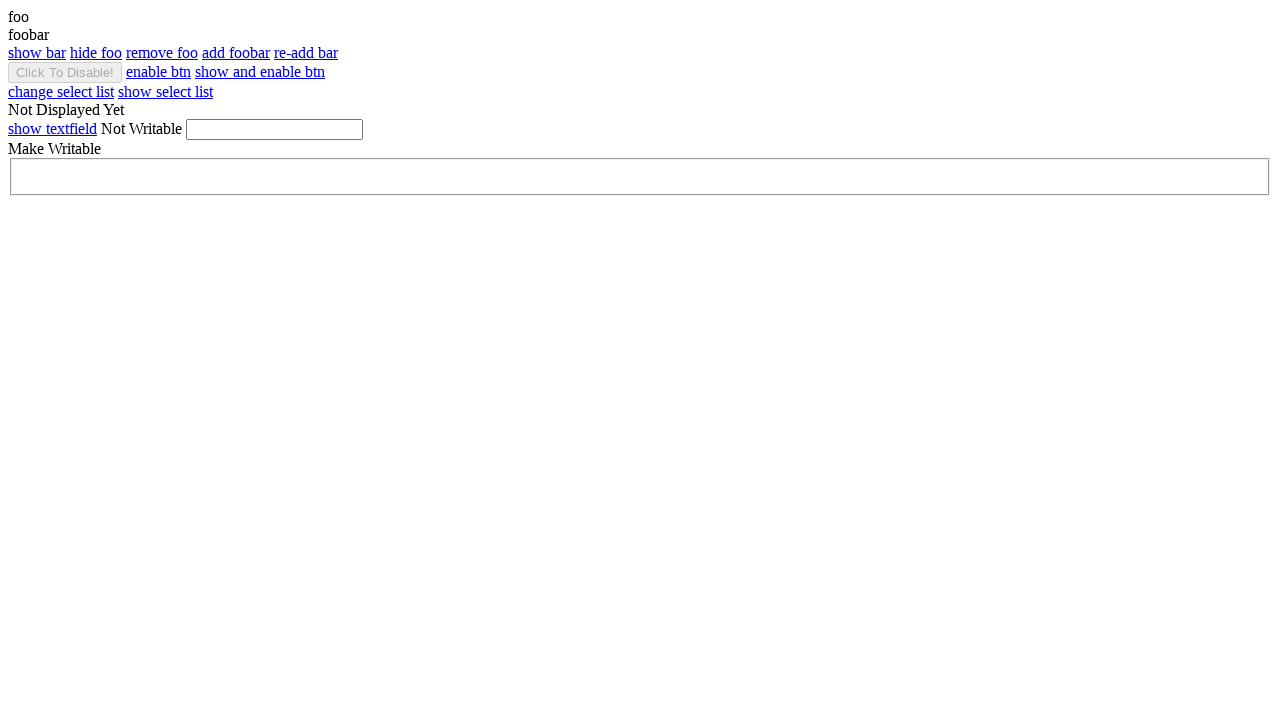